Tests dropdown selection functionality by selecting an option from a dropdown menu and verifying the available options

Starting URL: http://the-internet.herokuapp.com/dropdown

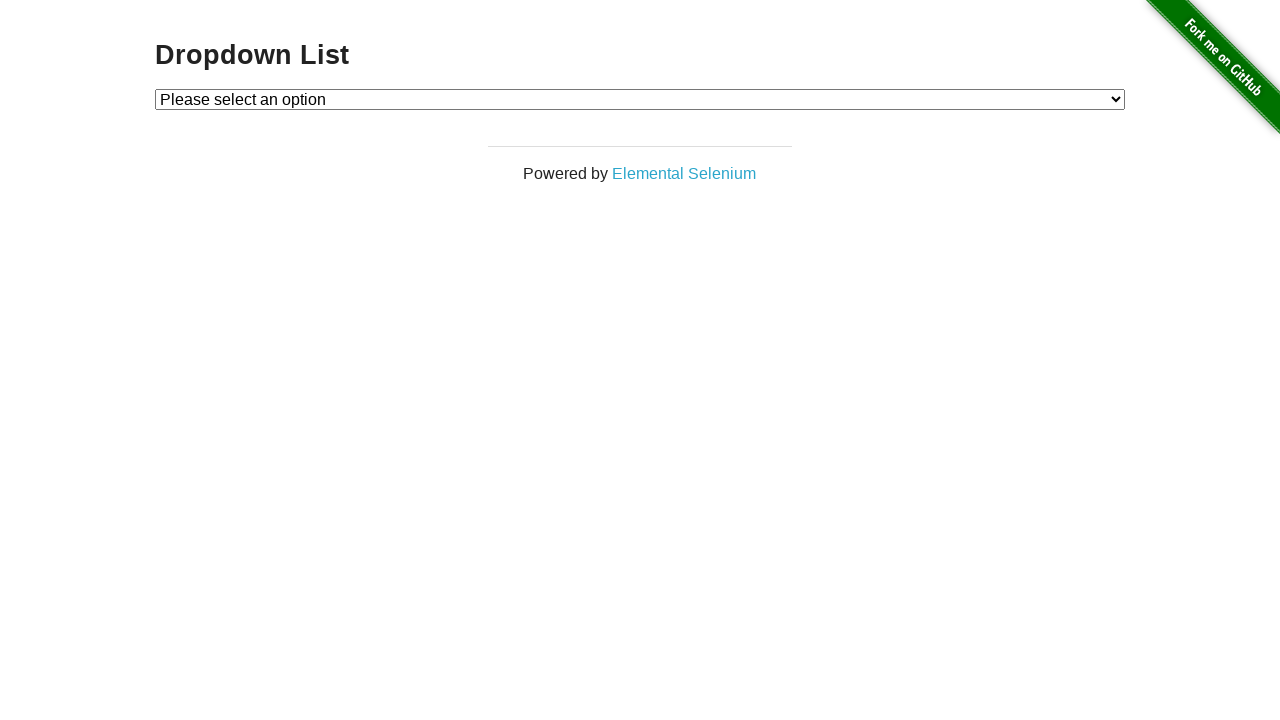

Located dropdown element with id 'dropdown'
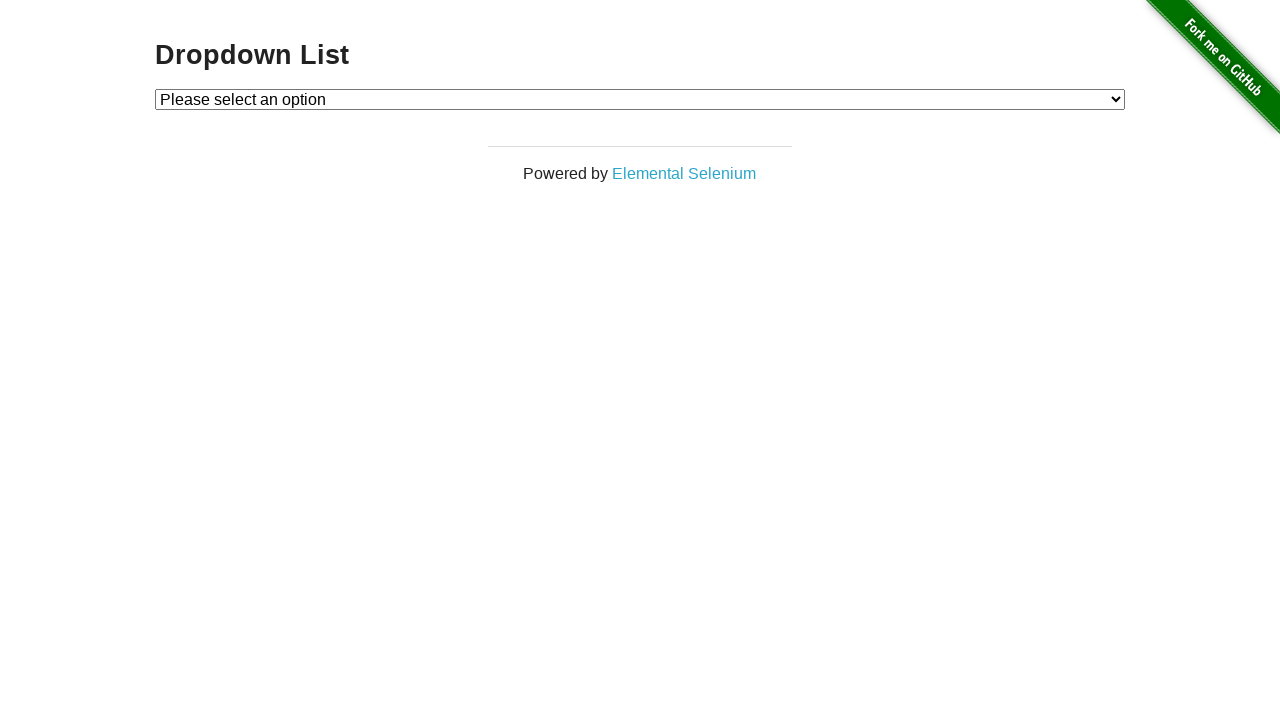

Selected 'Option 1' from dropdown menu on #dropdown
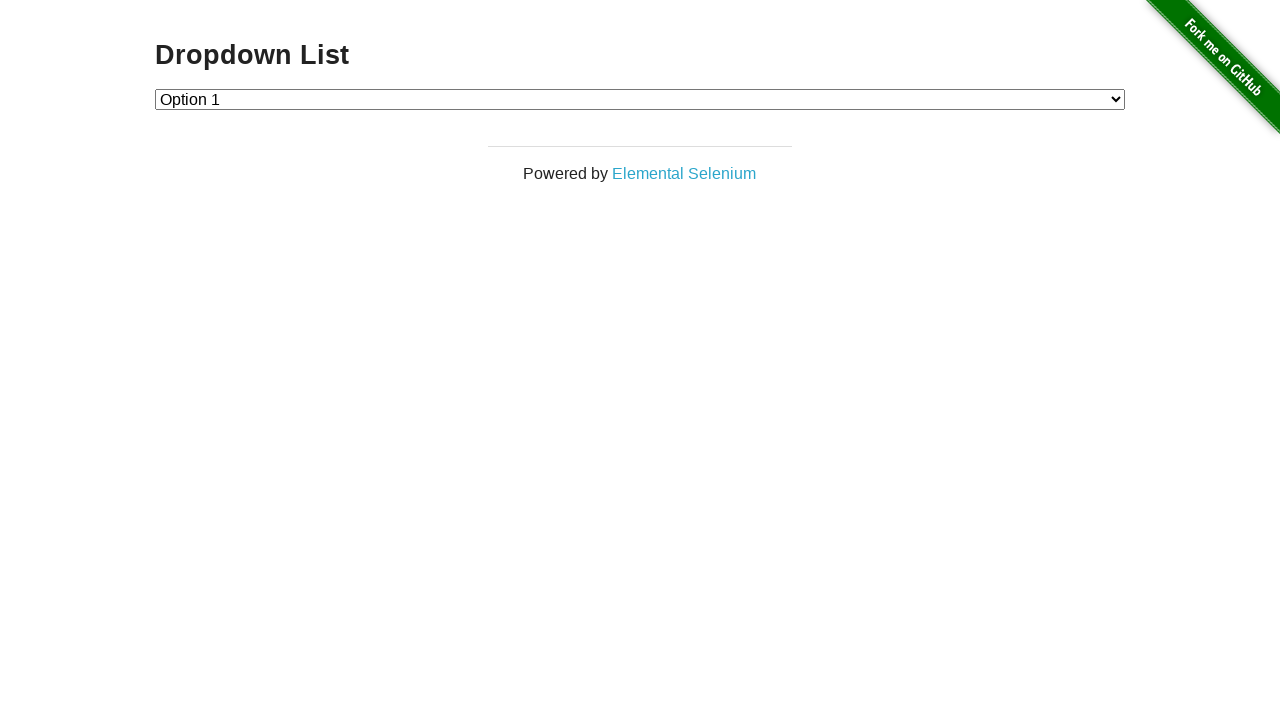

Retrieved all available options from dropdown
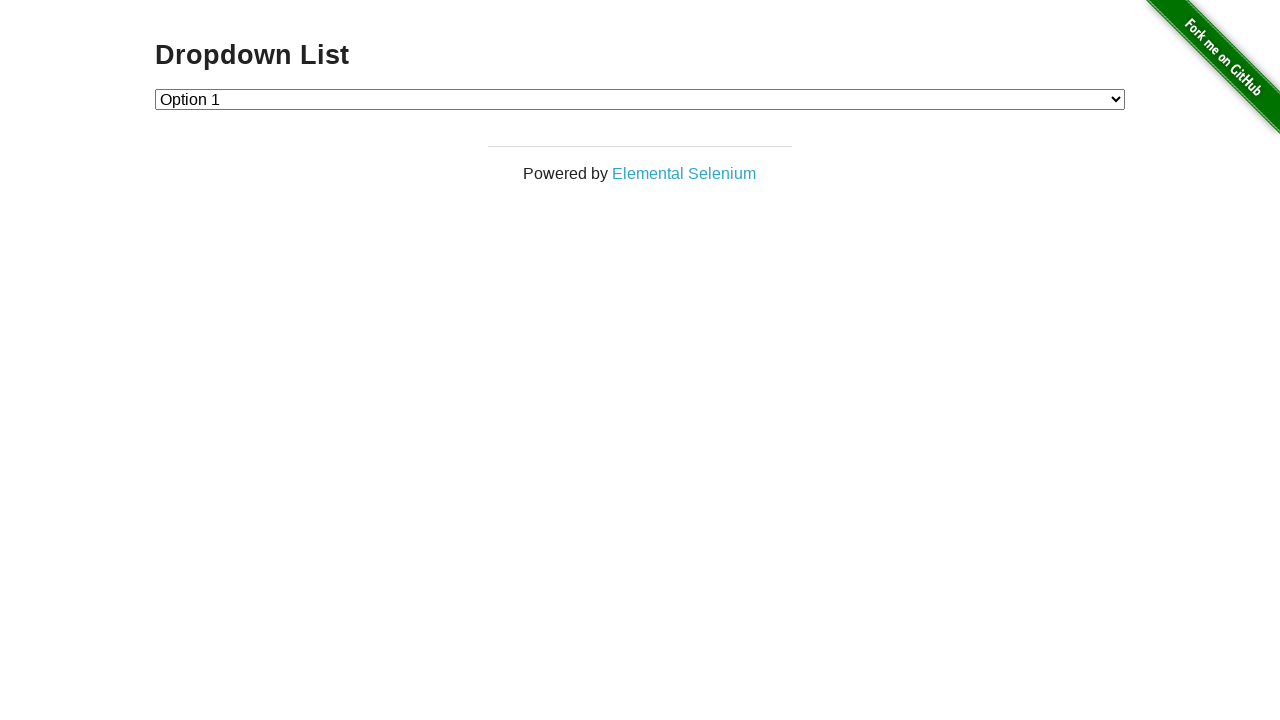

Verified dropdown contains 3 options
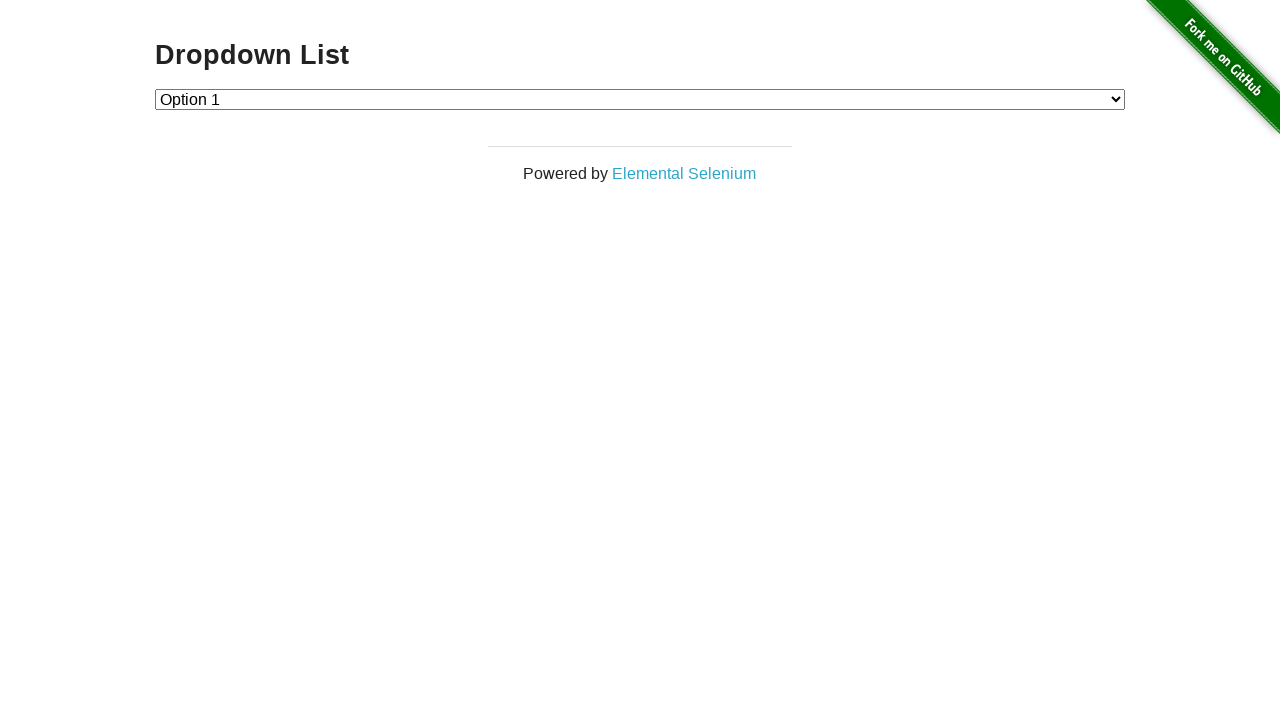

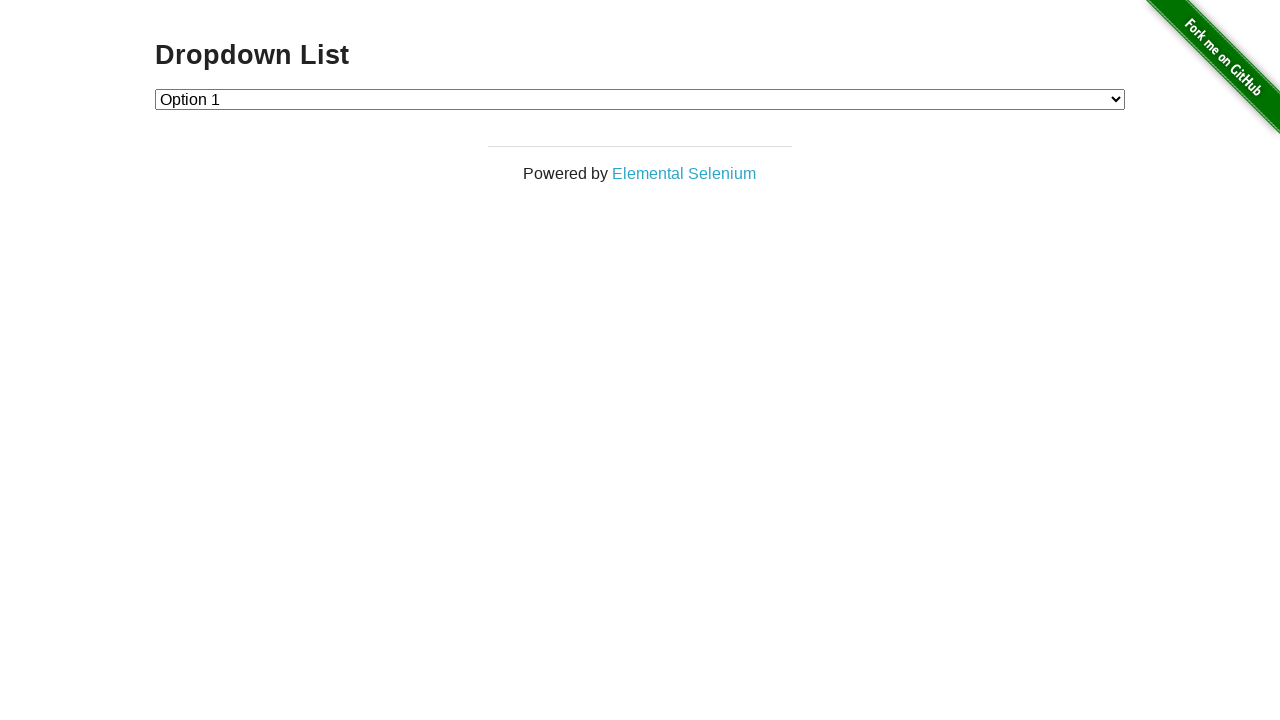